Tests drag and drop functionality by dragging element A to element B's position and verifying they swap places

Starting URL: https://the-internet.herokuapp.com/drag_and_drop

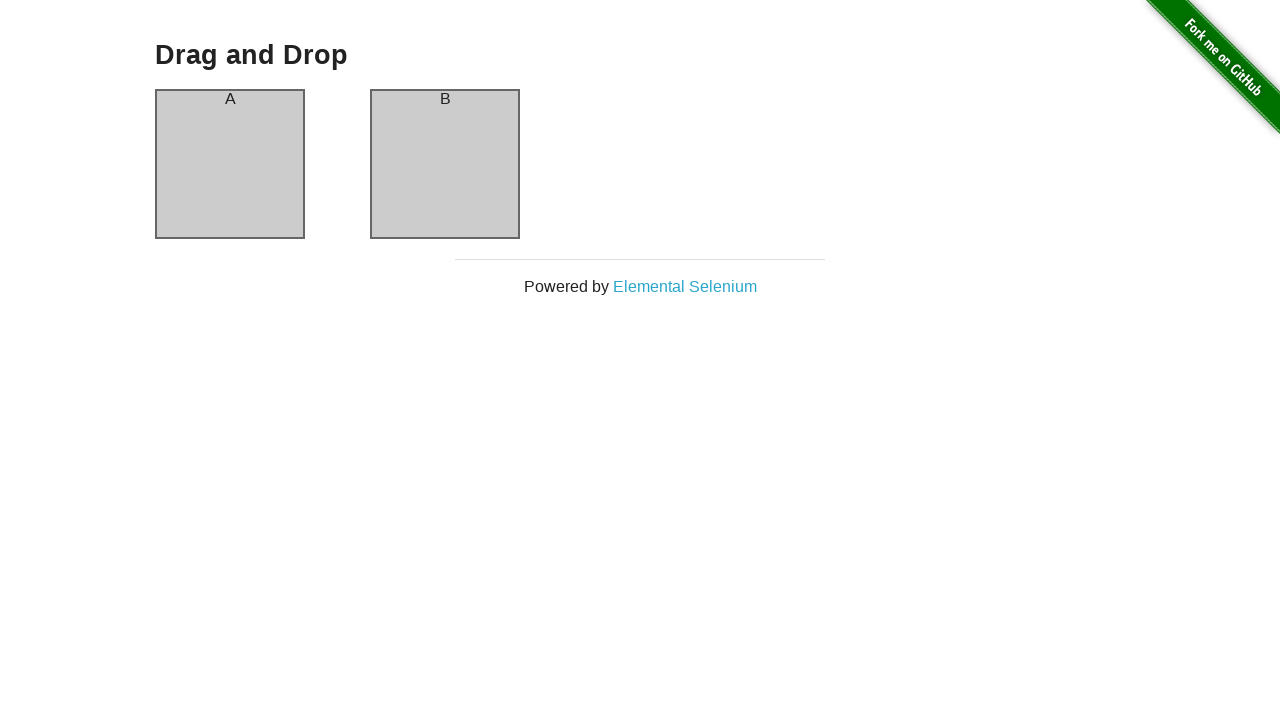

Verified element A is in first column
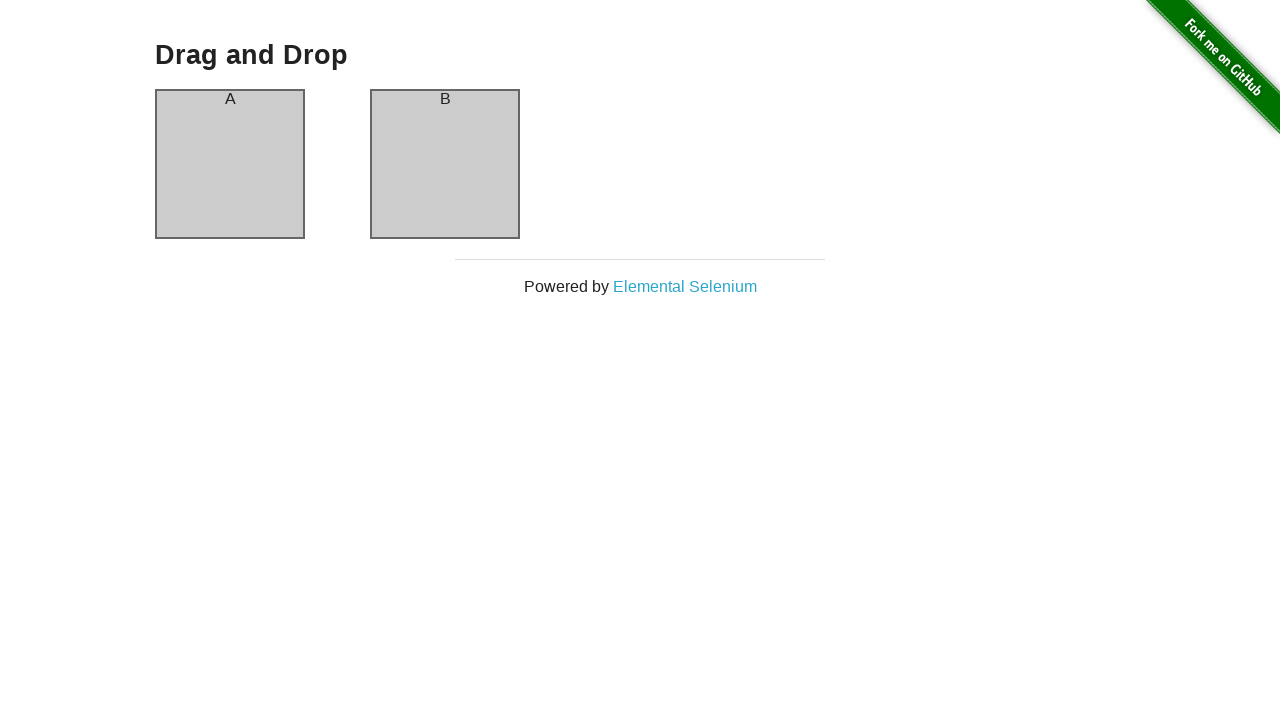

Verified element B is in second column
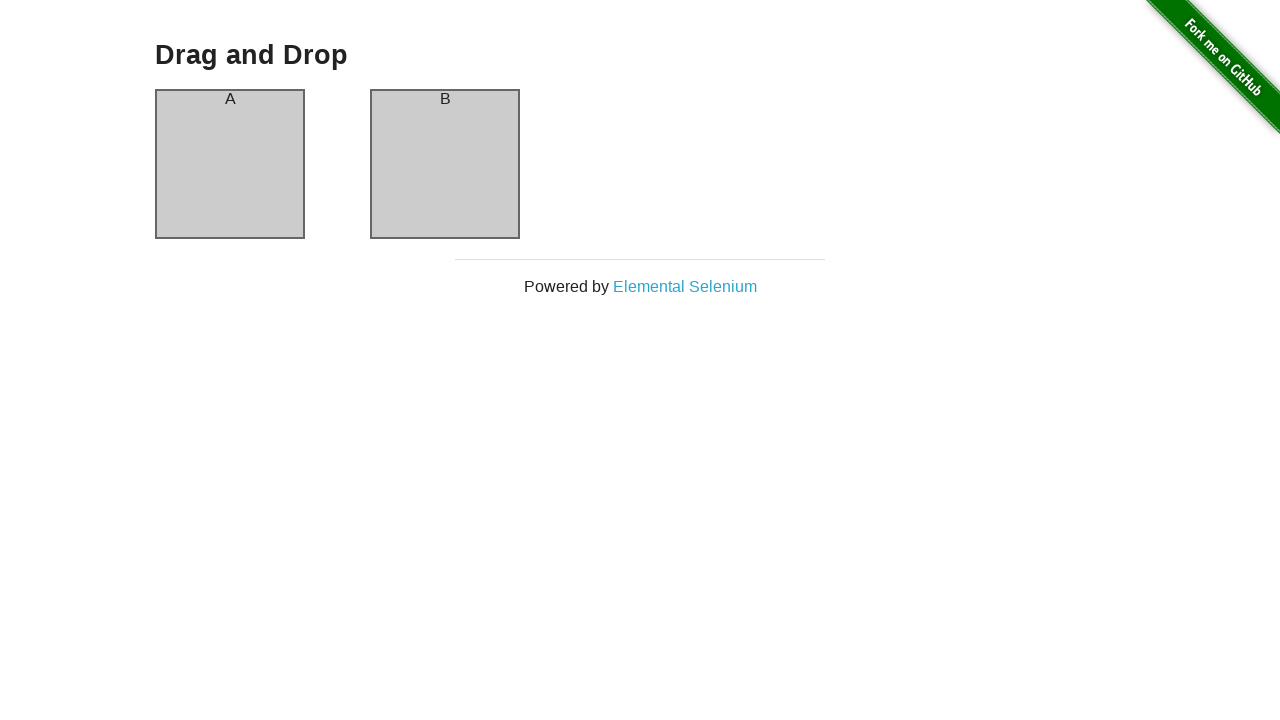

Dragged element A to element B's position at (445, 164)
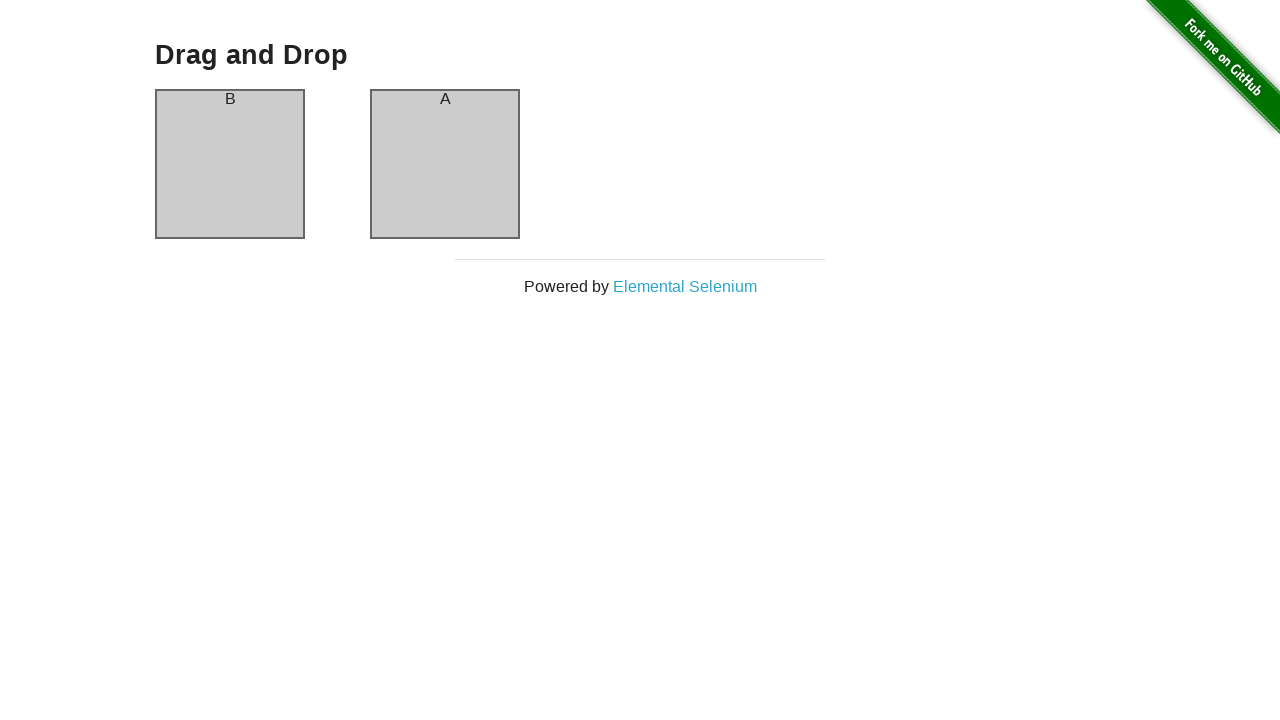

Verified element B is now in first column after swap
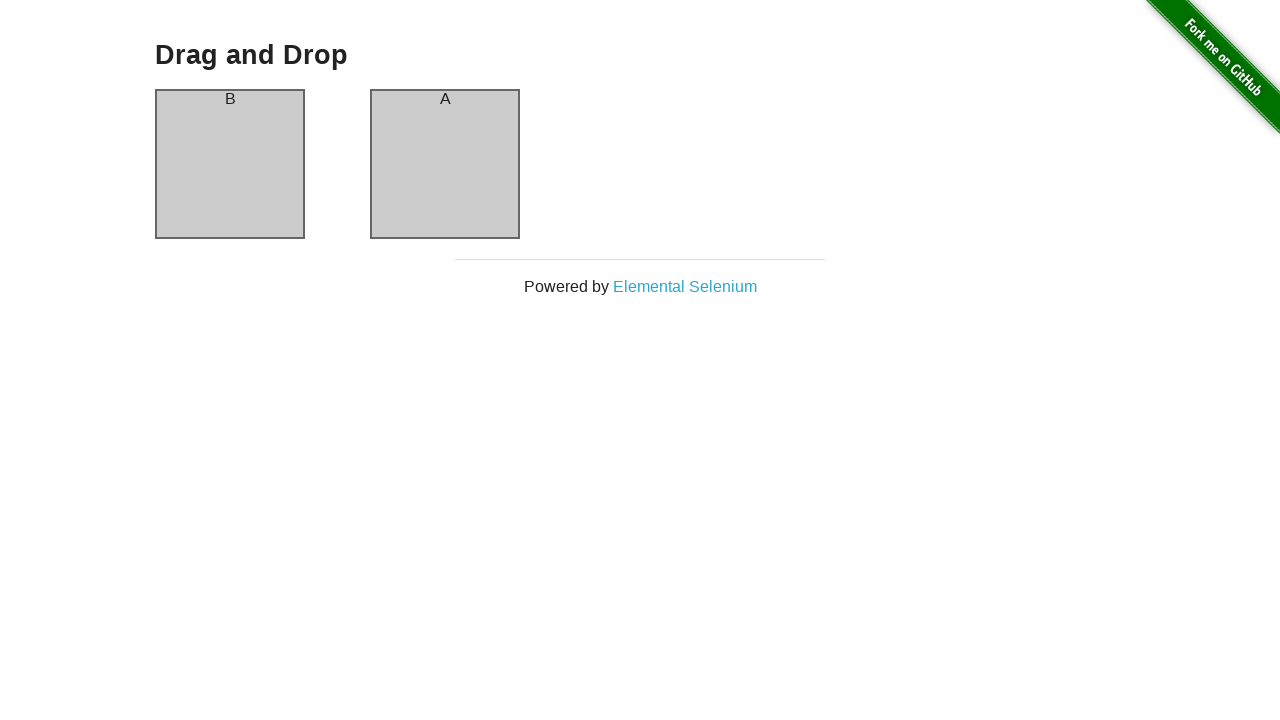

Verified element A is now in second column after swap
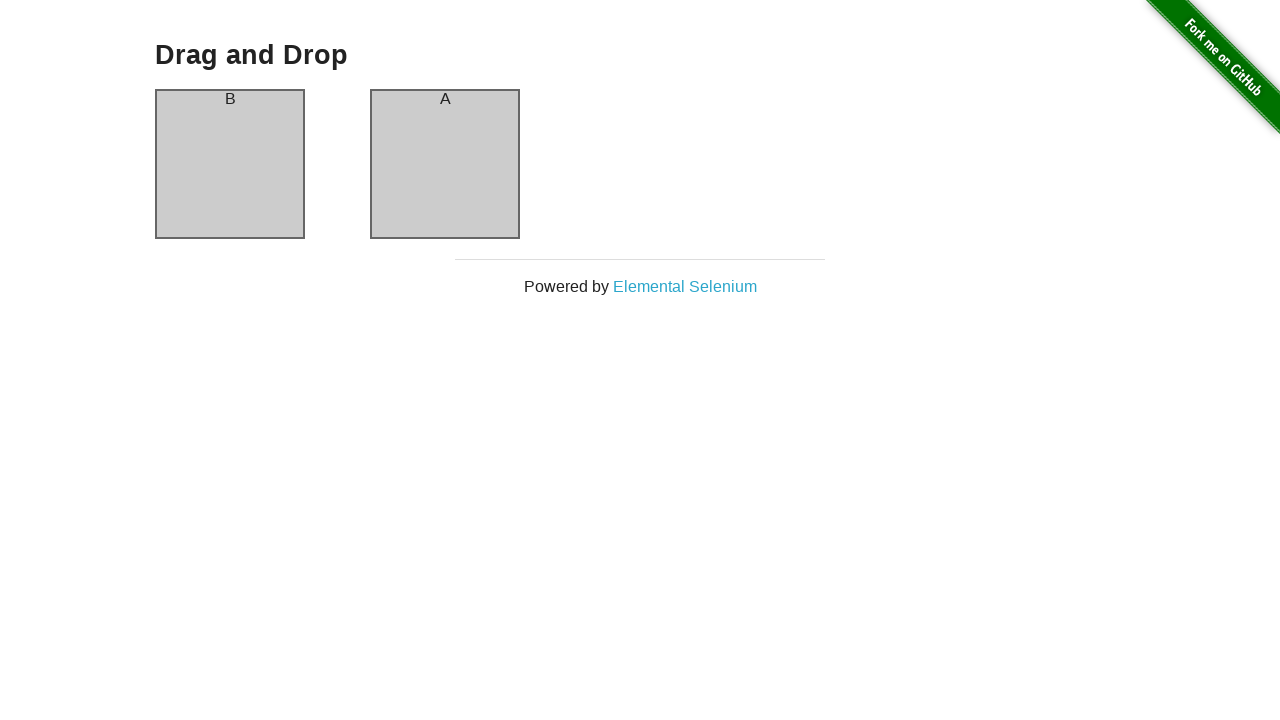

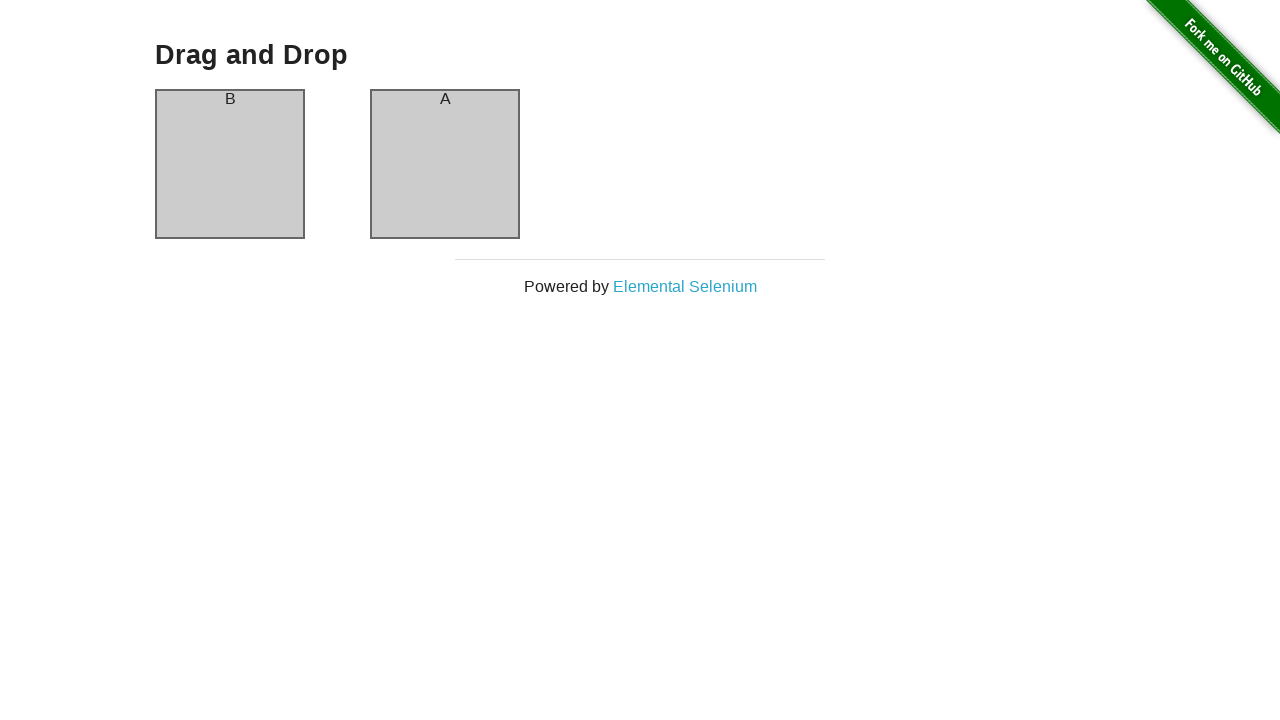